Tests the ParaBank registration form by filling out all required fields for creating a new account and submitting the form

Starting URL: https://parabank.parasoft.com/parabank/register.htm

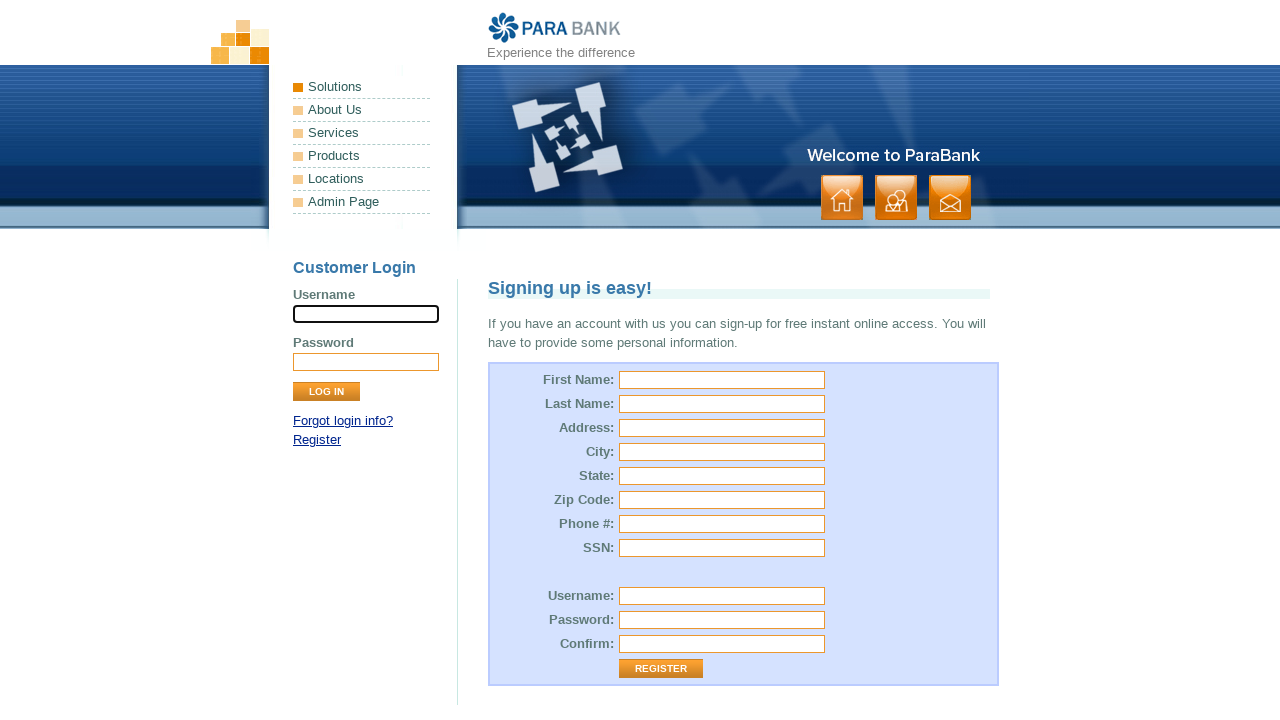

Filled first name field with 'Hormat' on #customer\.firstName
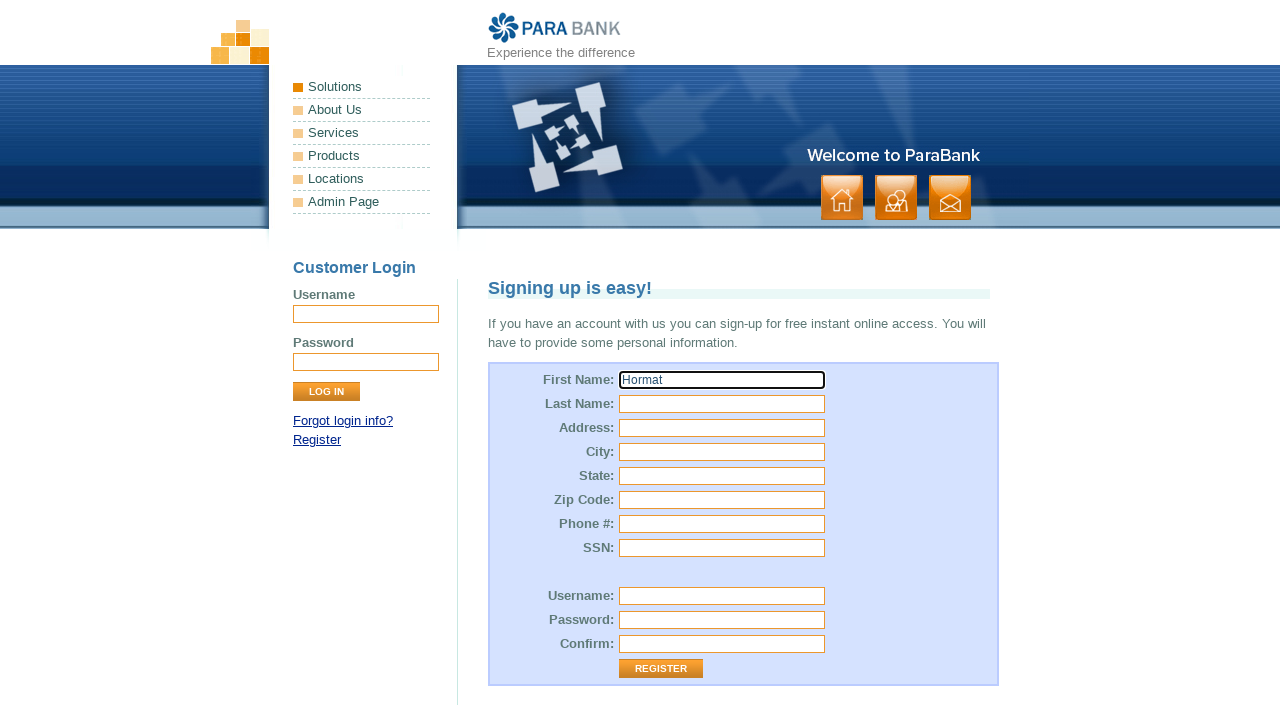

Filled last name field with 'Omar' on #customer\.lastName
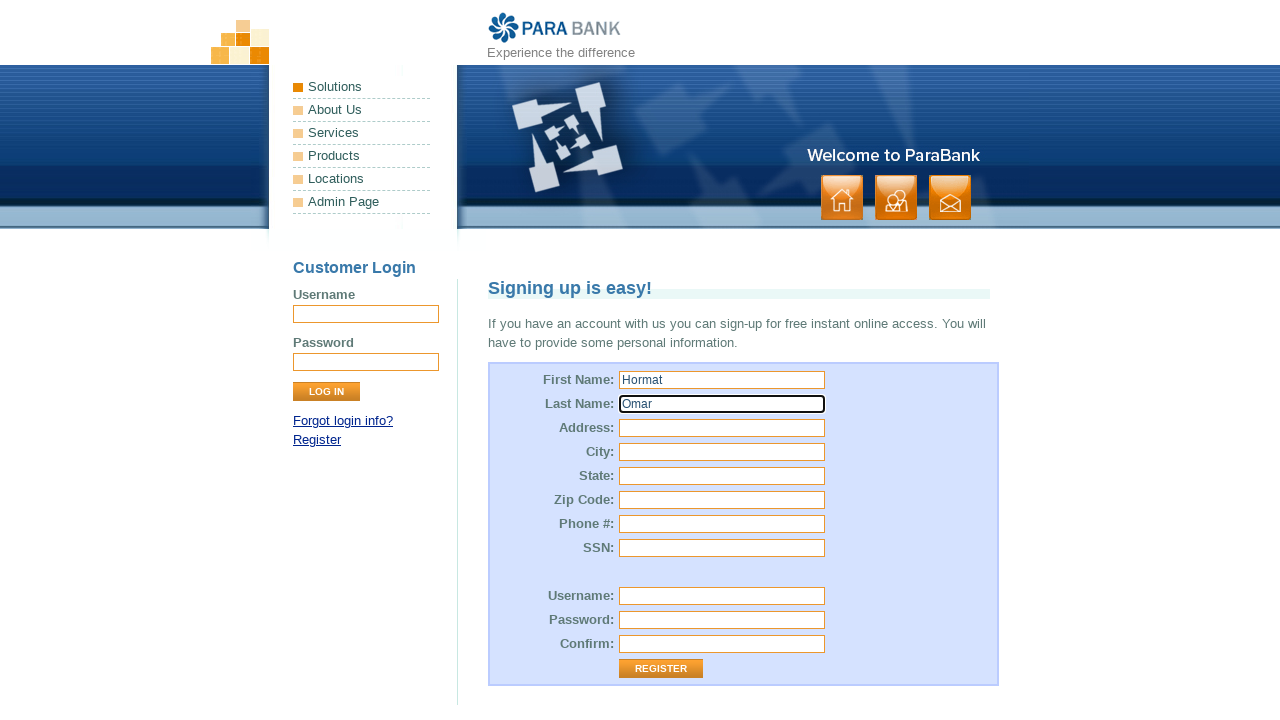

Filled street address with '1200 Awesome St' on #customer\.address\.street
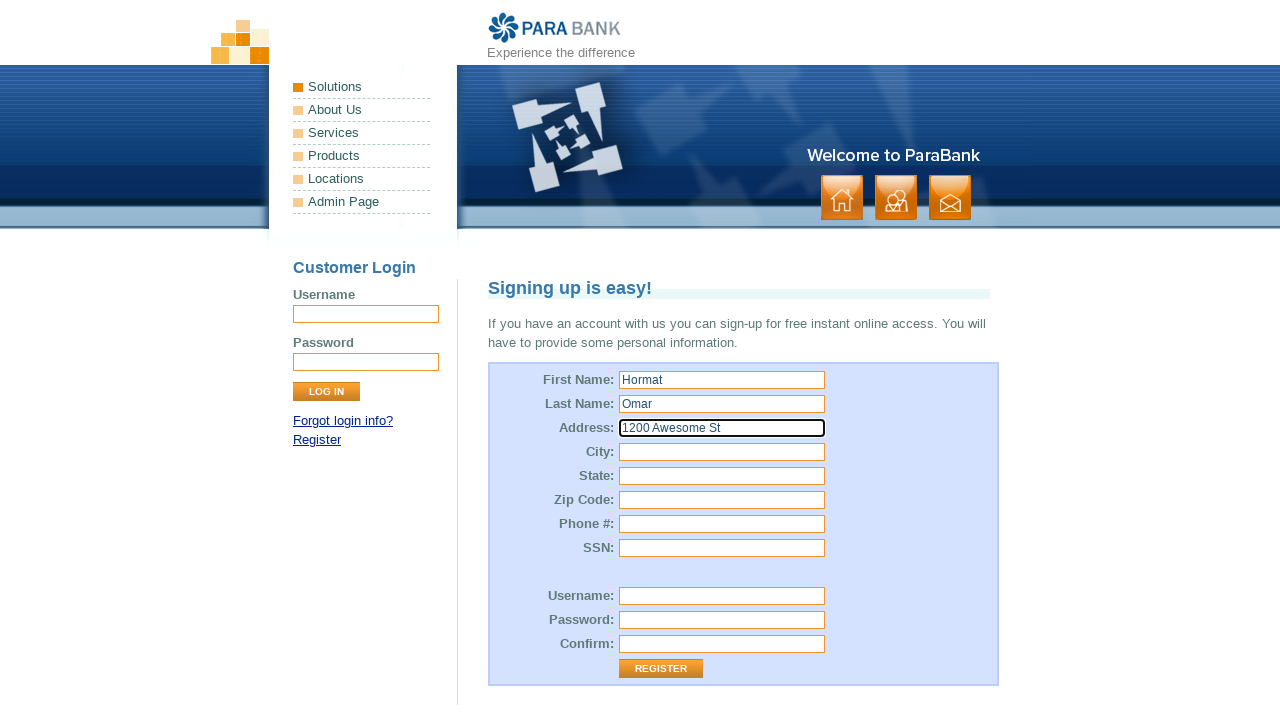

Filled city field with 'Fairfax' on #customer\.address\.city
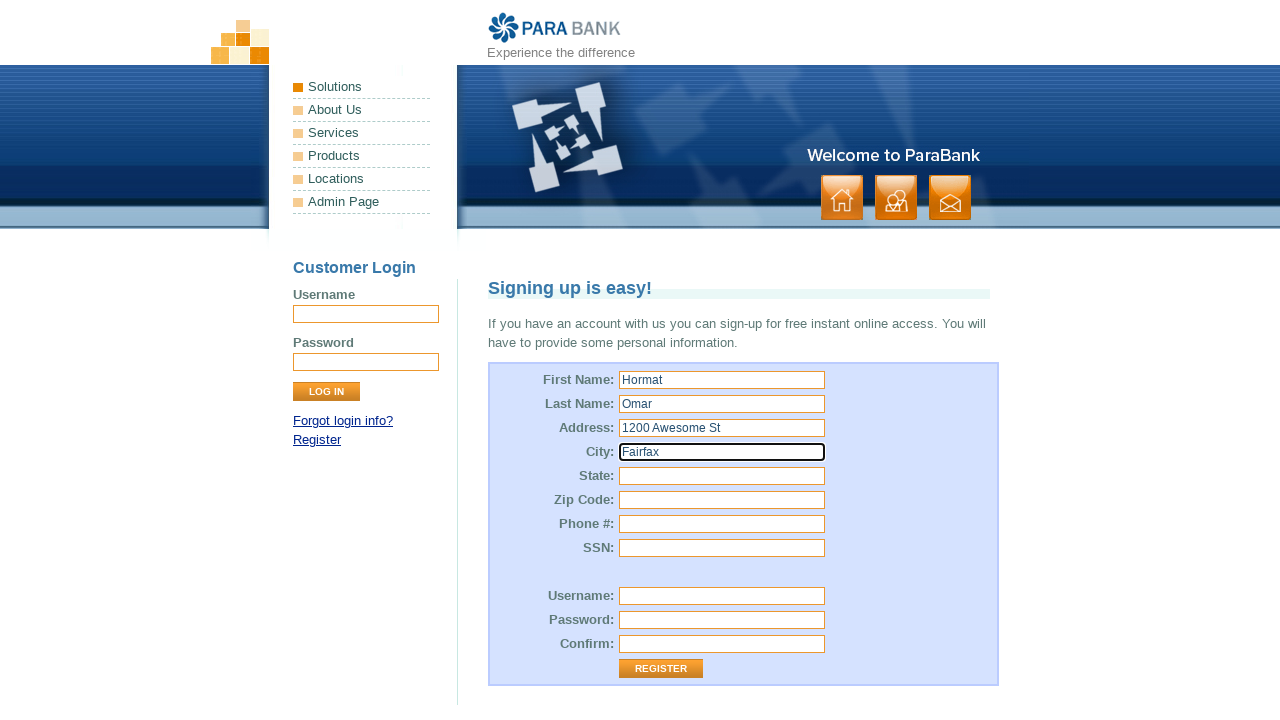

Filled state field with 'Virginia' on #customer\.address\.state
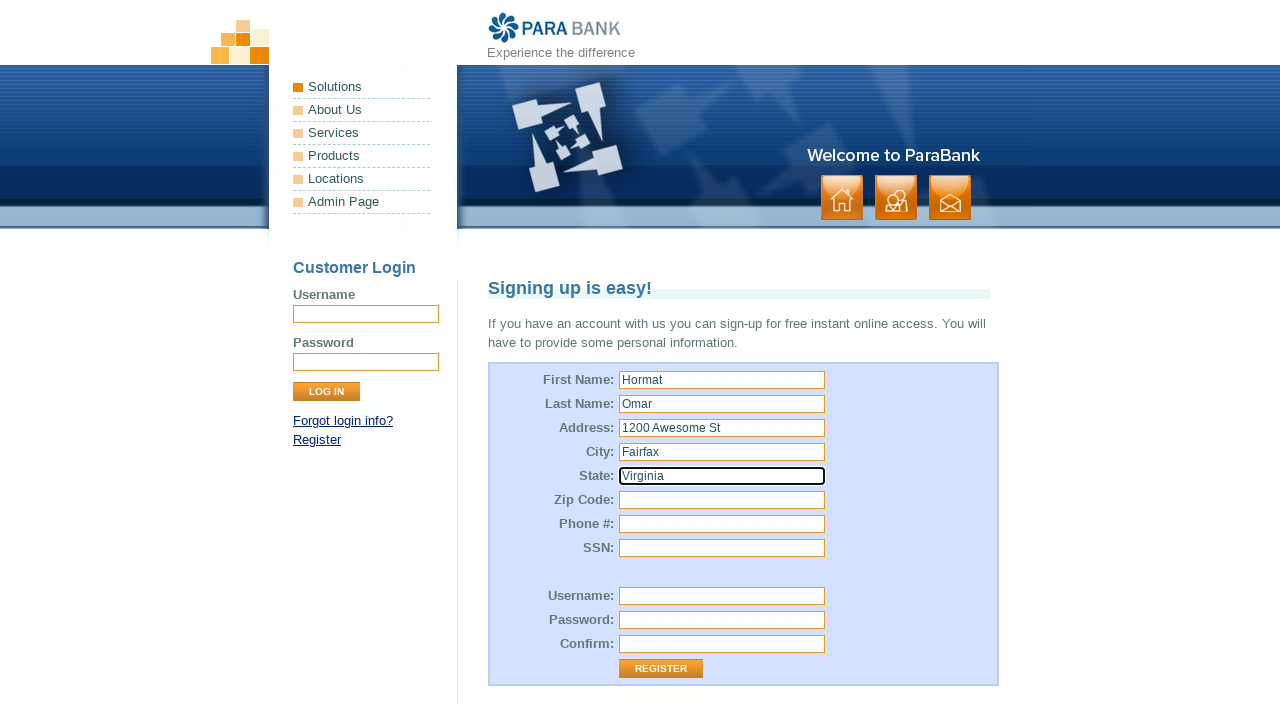

Filled zip code field with '23045' on #customer\.address\.zipCode
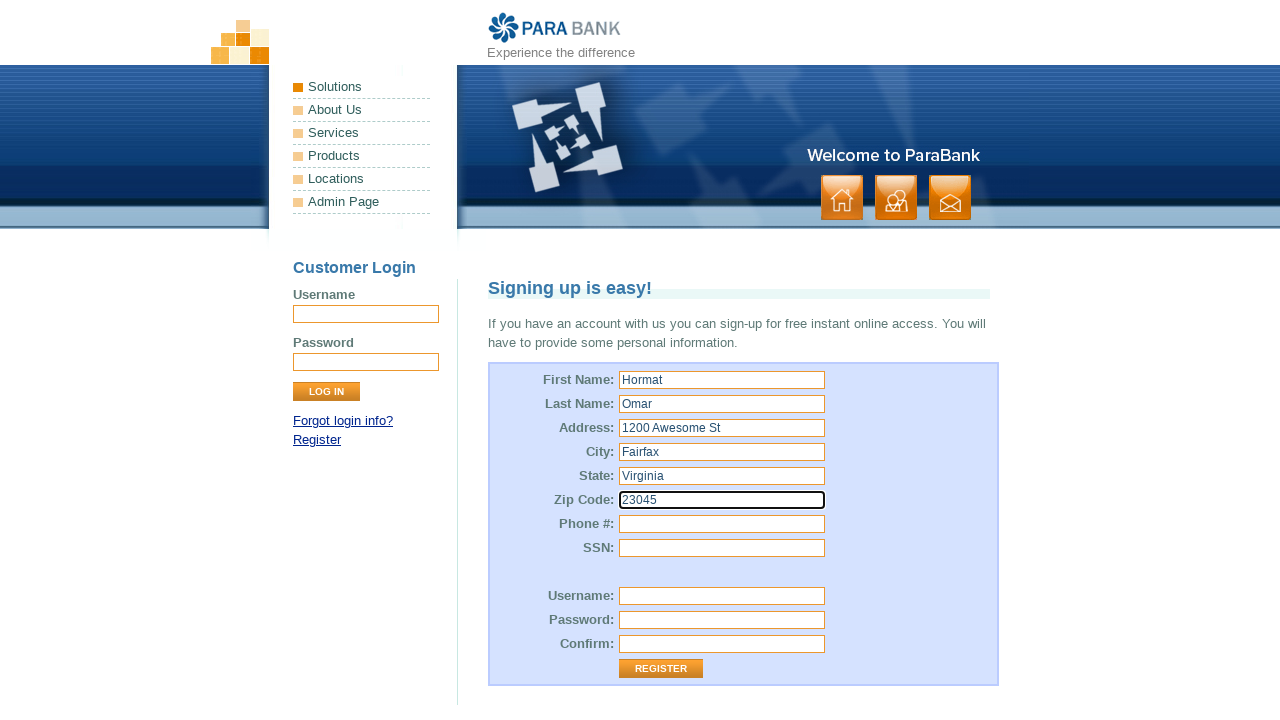

Filled phone number field with '+15712205566' on #customer\.phoneNumber
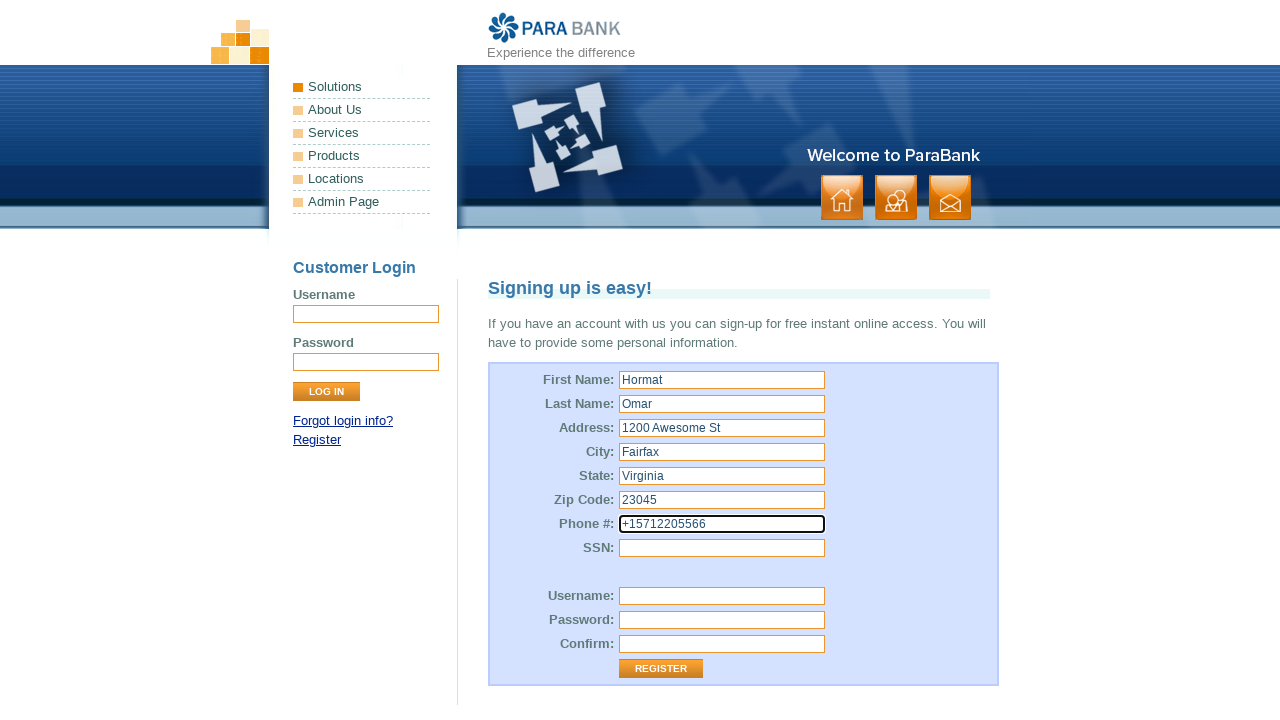

Filled SSN field with '8441234545' on #customer\.ssn
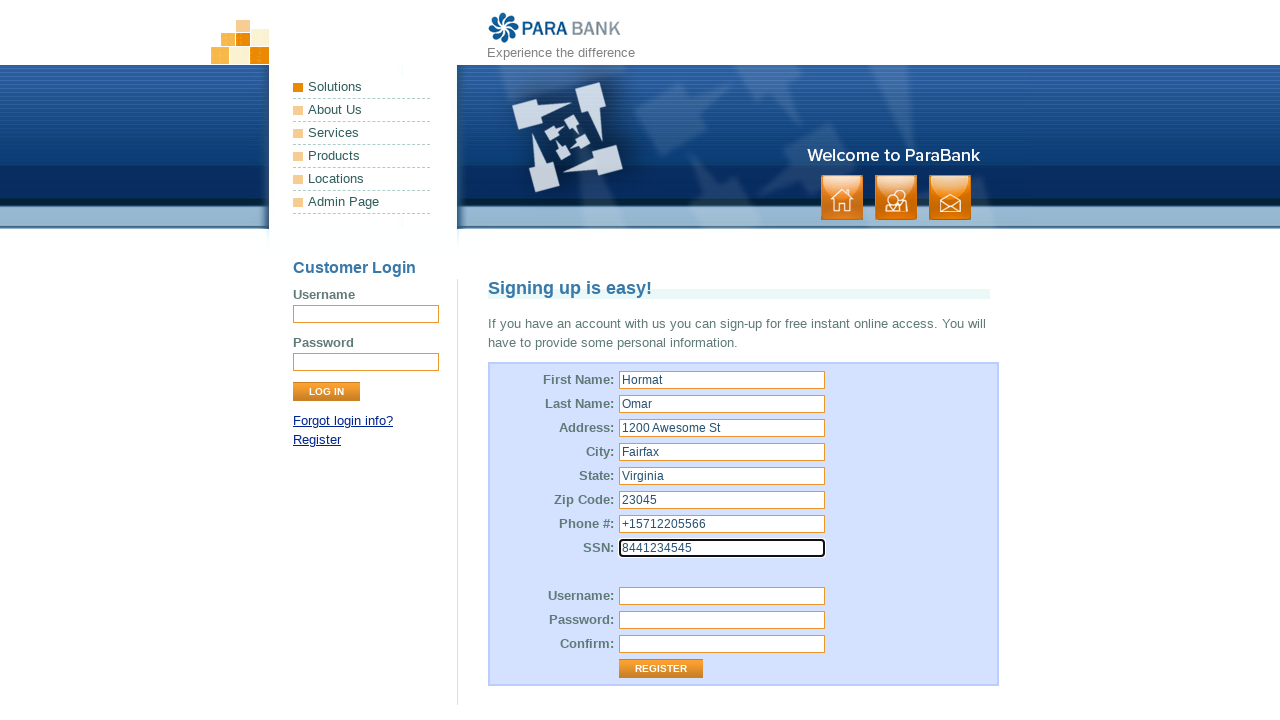

Filled username field with 'hormatomar' on #customer\.username
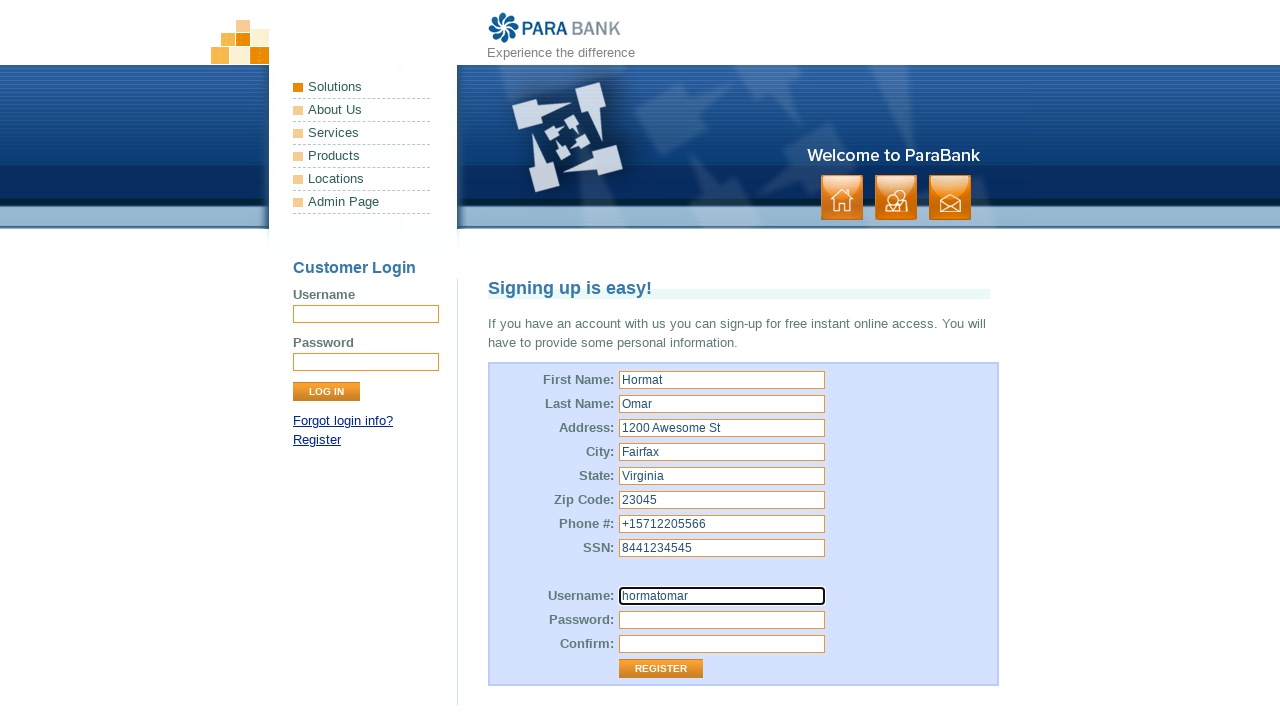

Filled password field with 'Syntax123' on #customer\.password
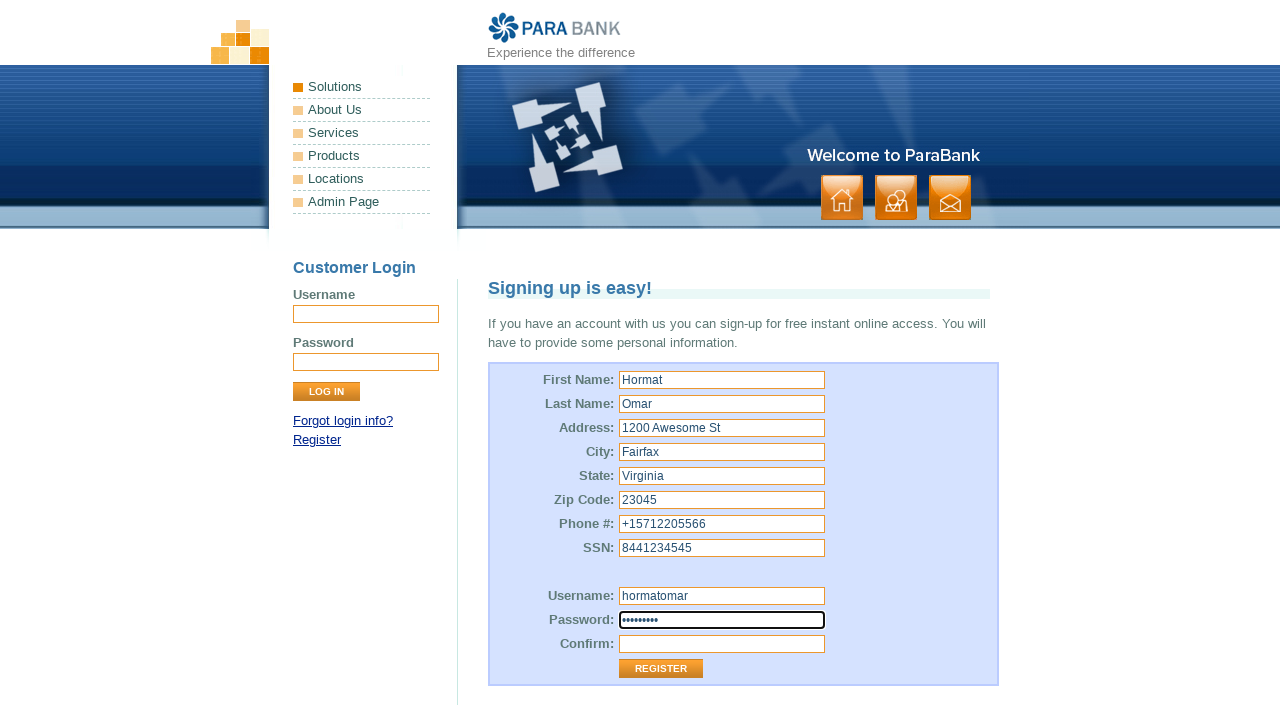

Filled password confirmation field with 'Syntax123' on #repeatedPassword
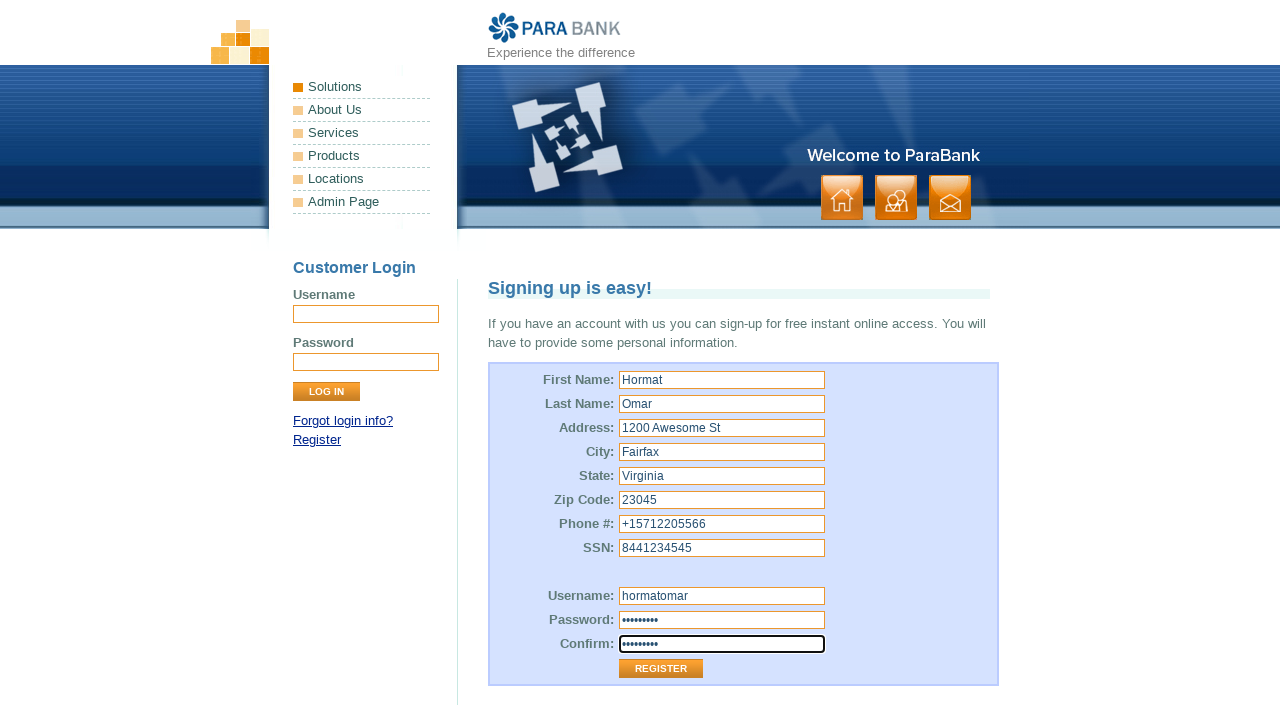

Clicked Register button to submit the form at (661, 669) on input[value='Register']
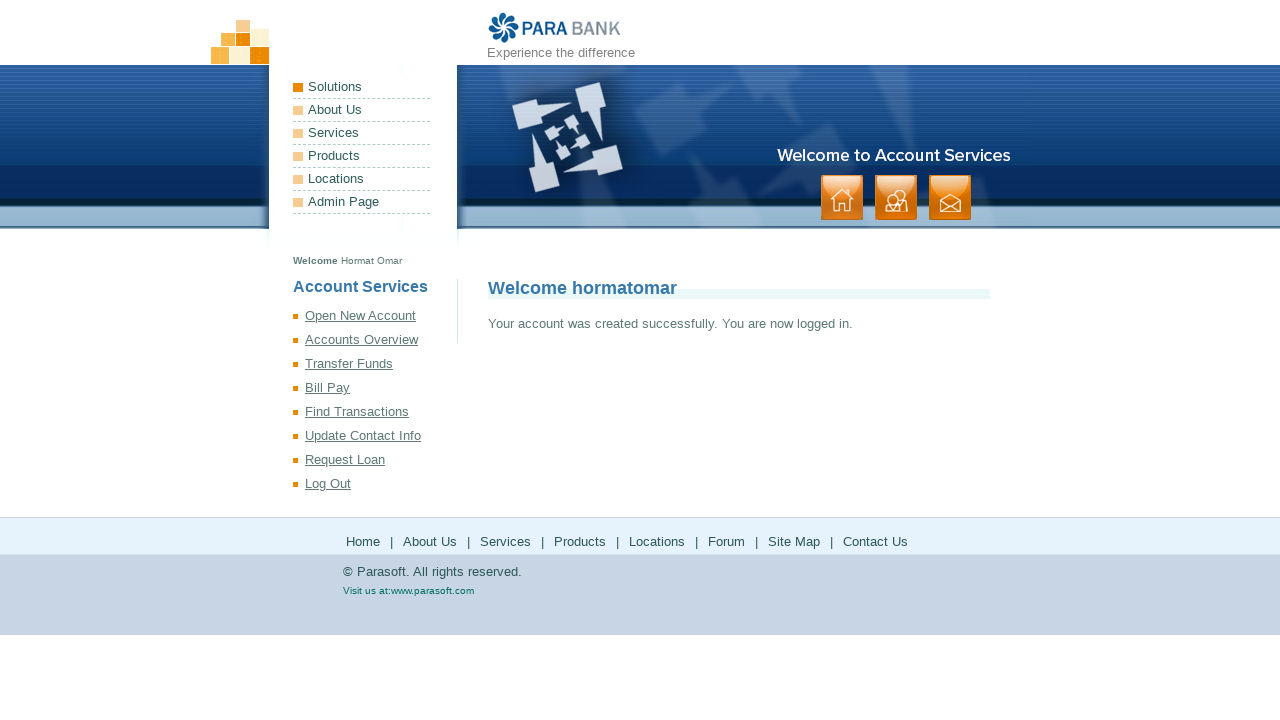

Waited 3 seconds for registration to complete
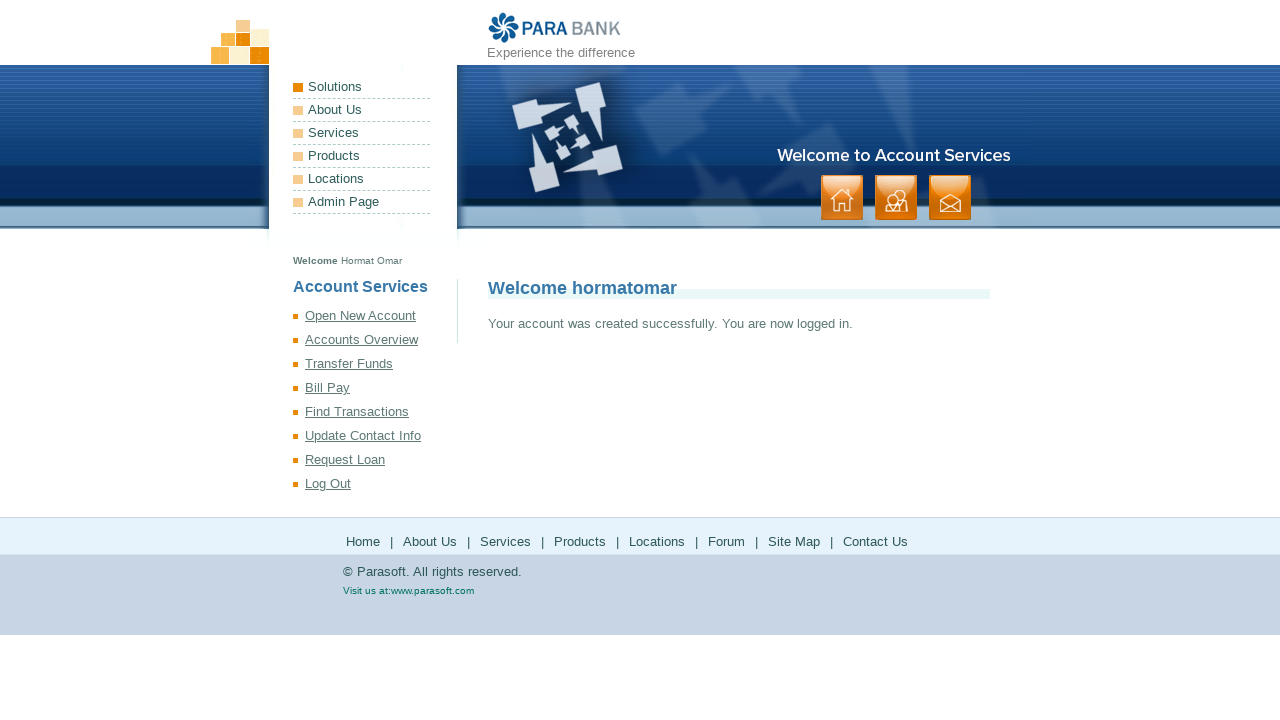

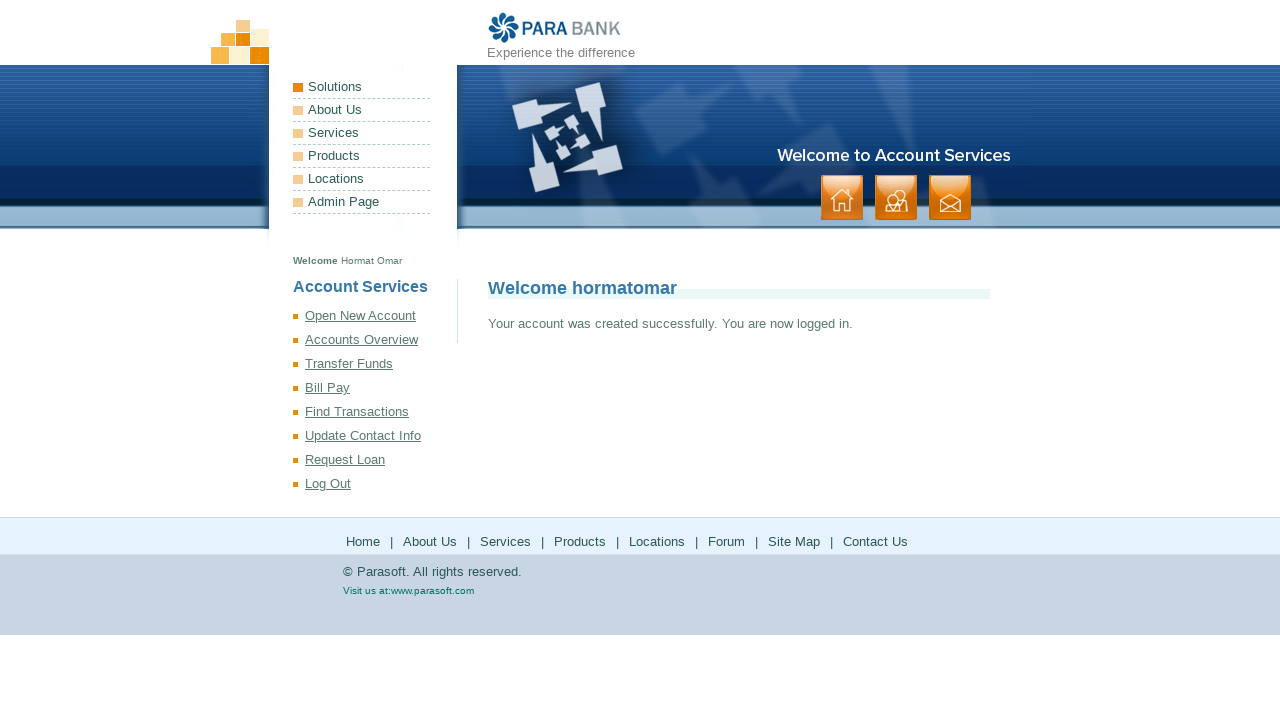